Verifies that the bird falls due to gravity when no key is pressed

Starting URL: https://kulacs-kristof.github.io/Flappy-Bird/game.html

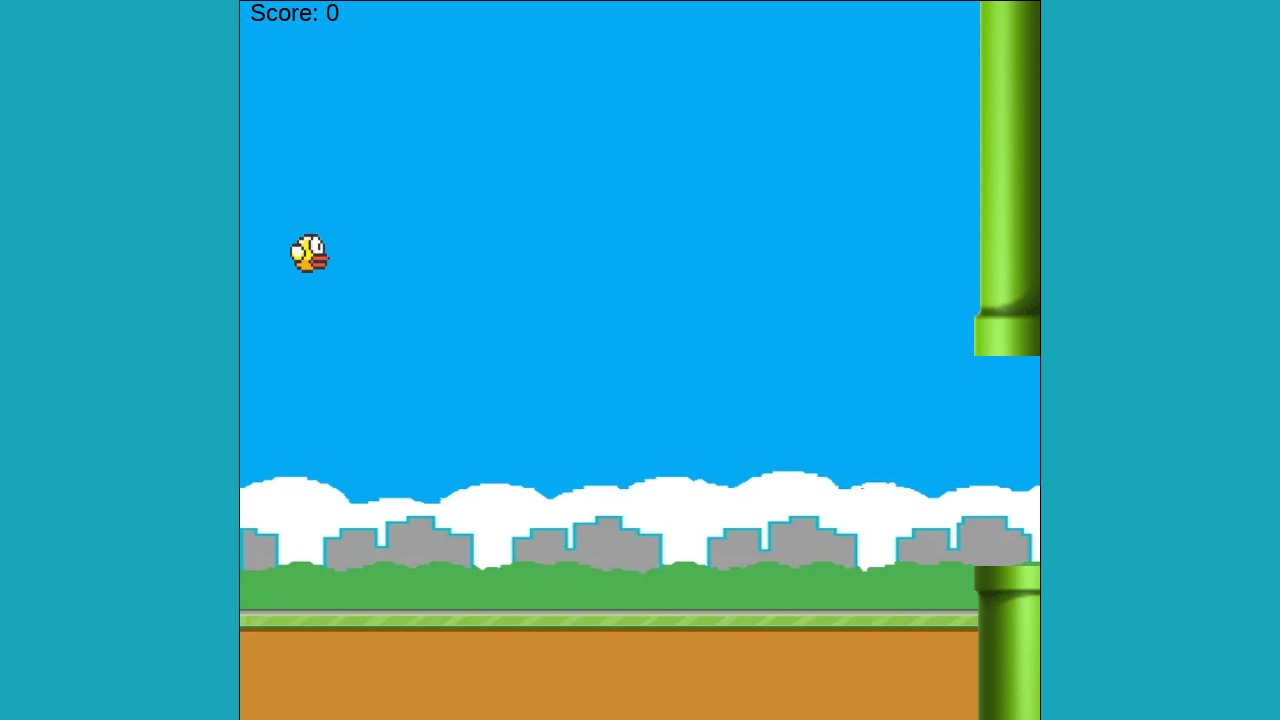

Game canvas loaded
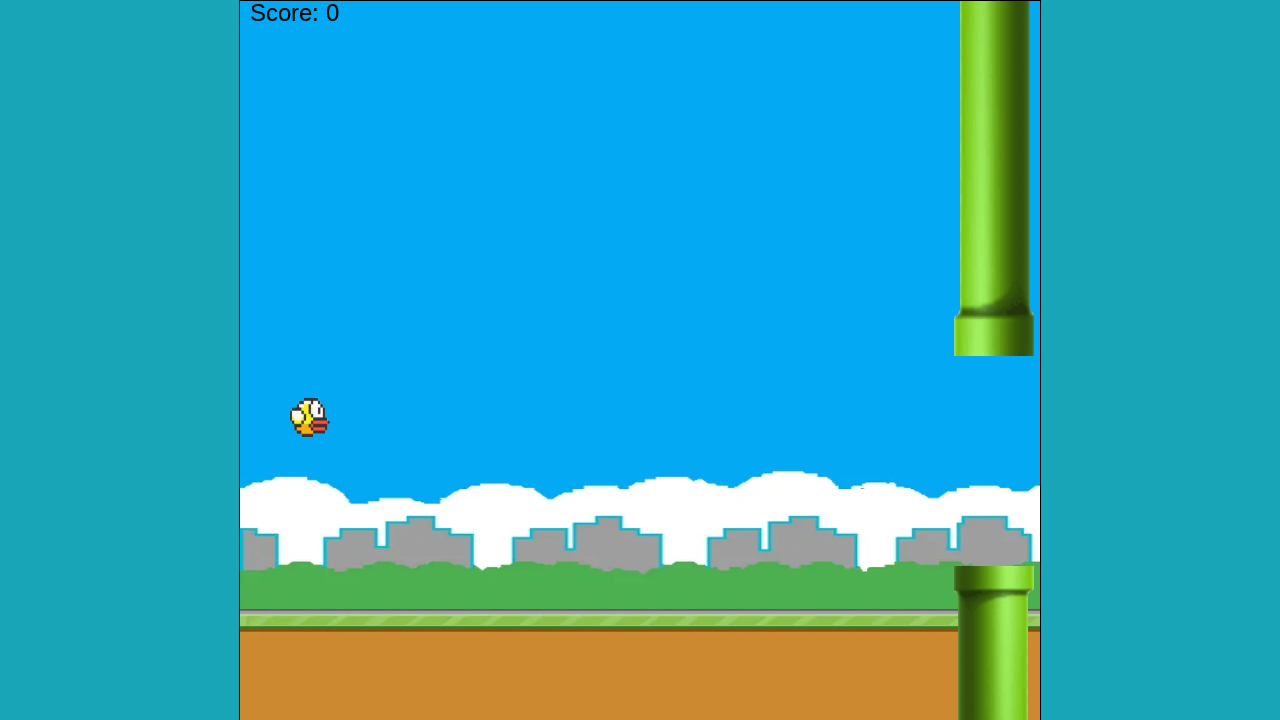

Waited 1 second to observe bird falling due to gravity without key press
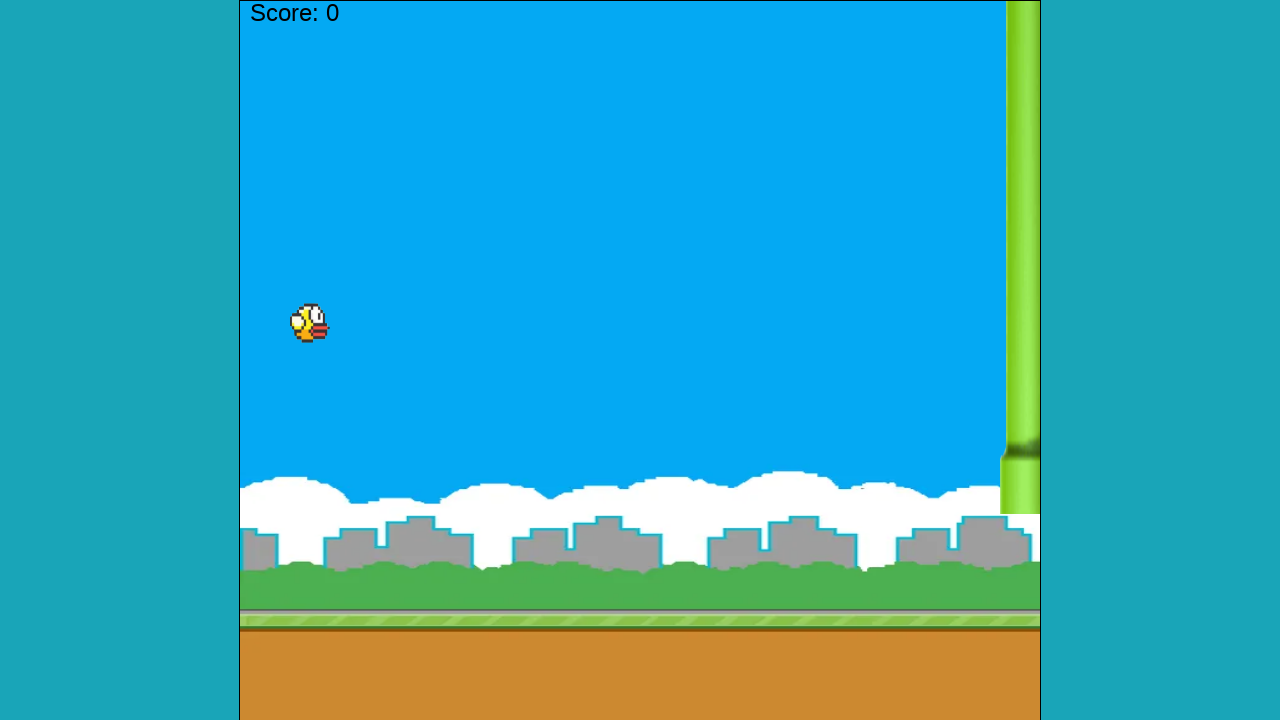

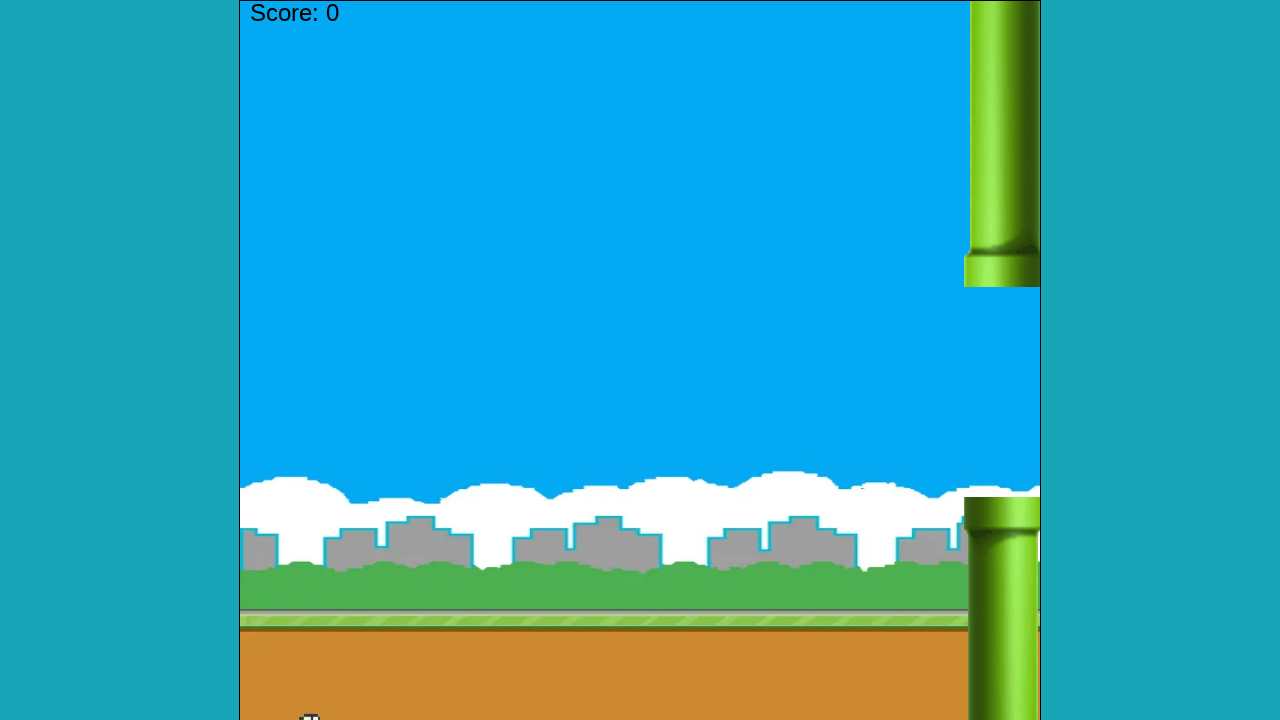